Verifies the page title, checks the heading style attribute, clicks on a link, and verifies the new page title after navigation

Starting URL: https://training-support.net

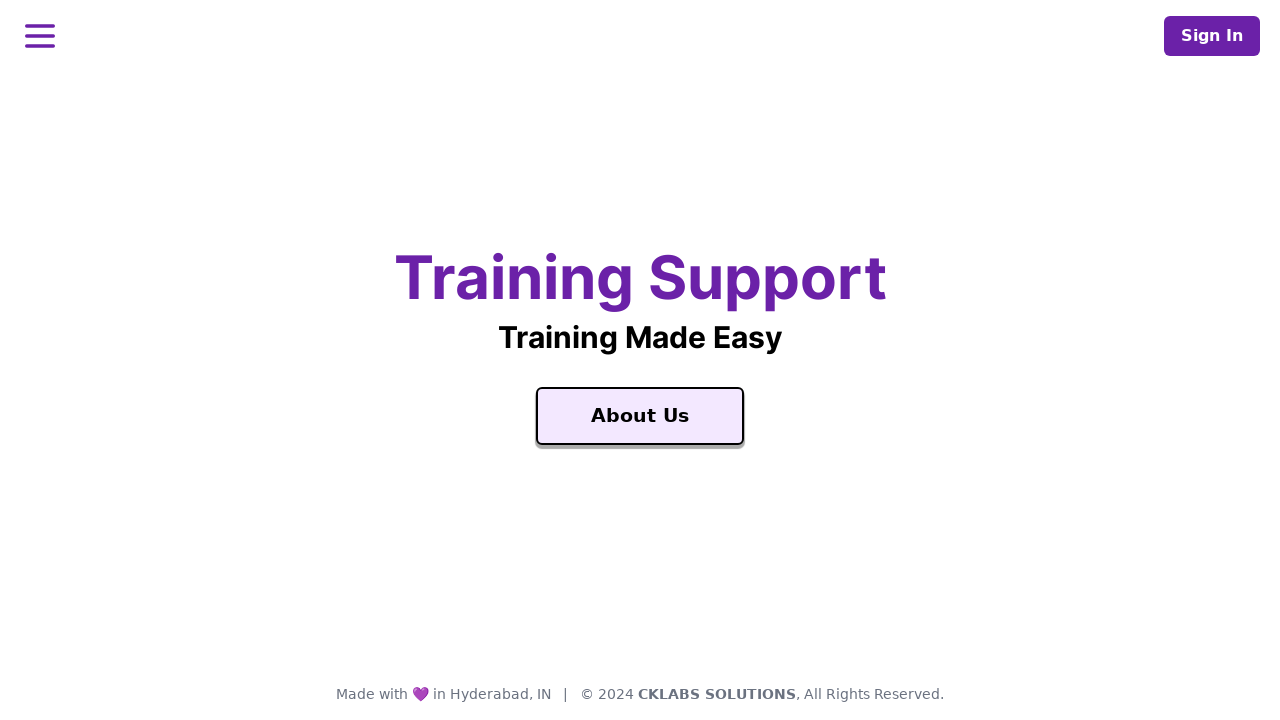

Retrieved page title
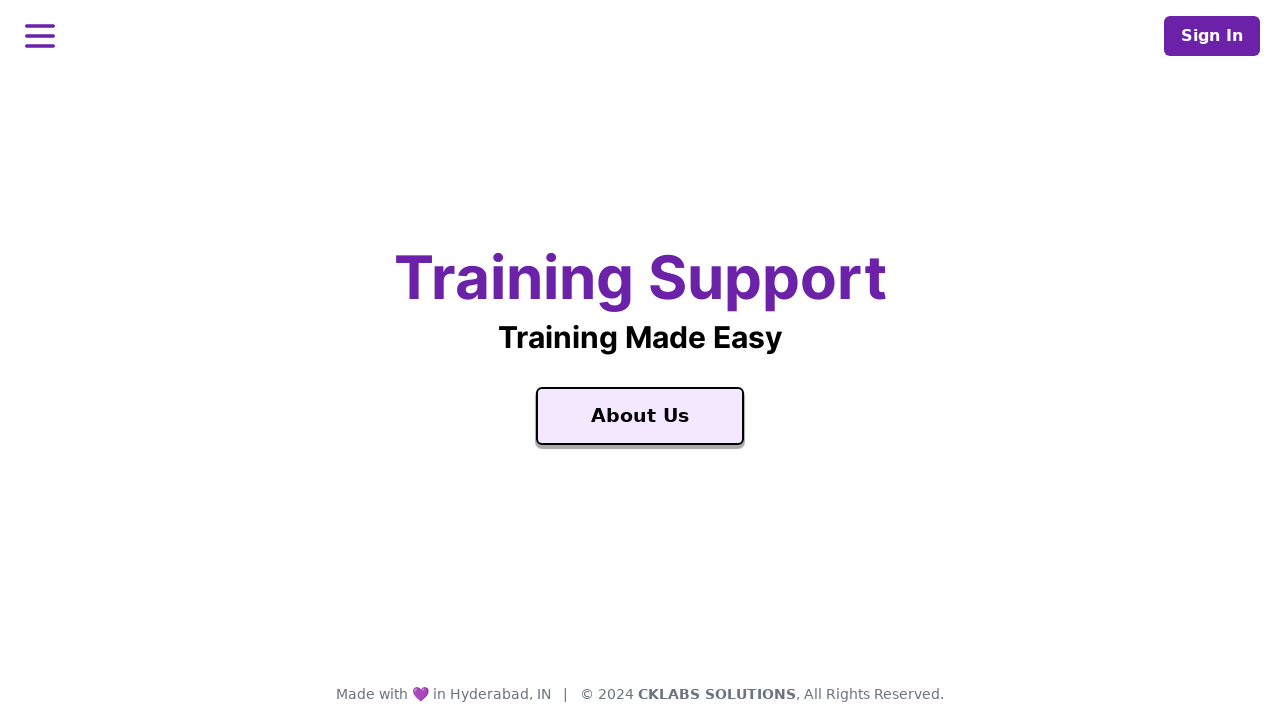

Retrieved h1 heading style attribute
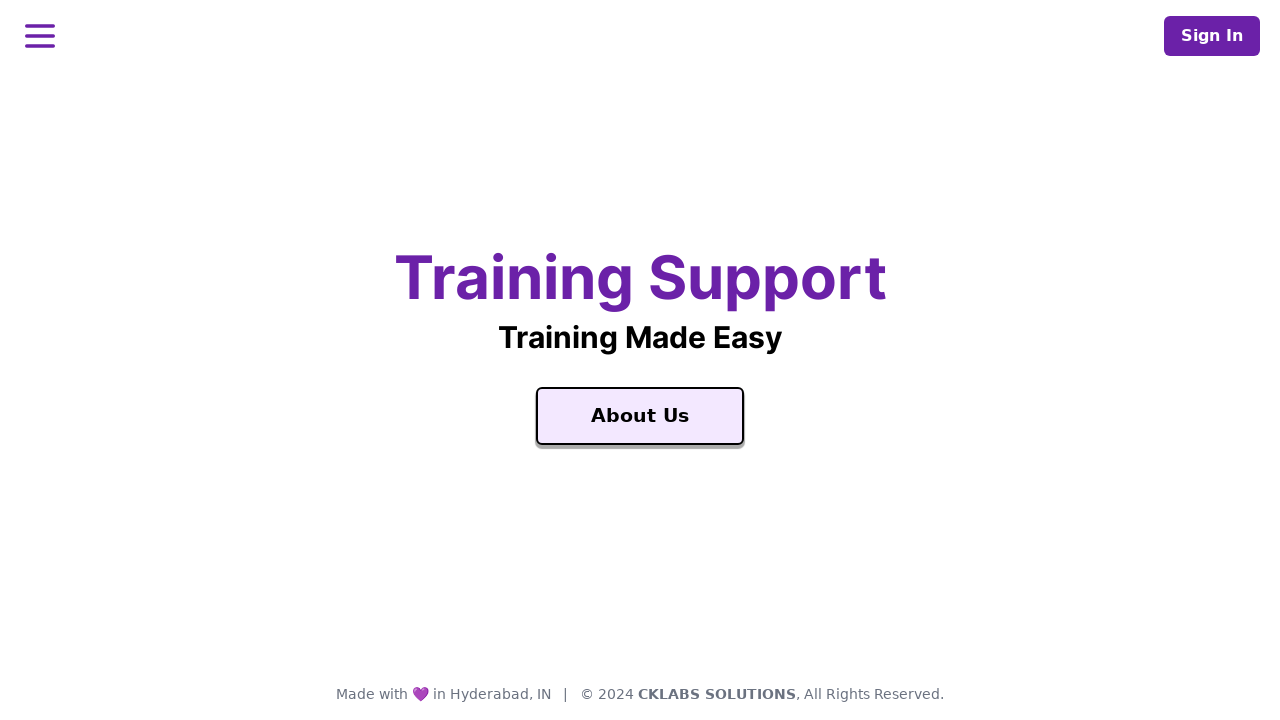

Clicked on the first link at (640, 416) on a
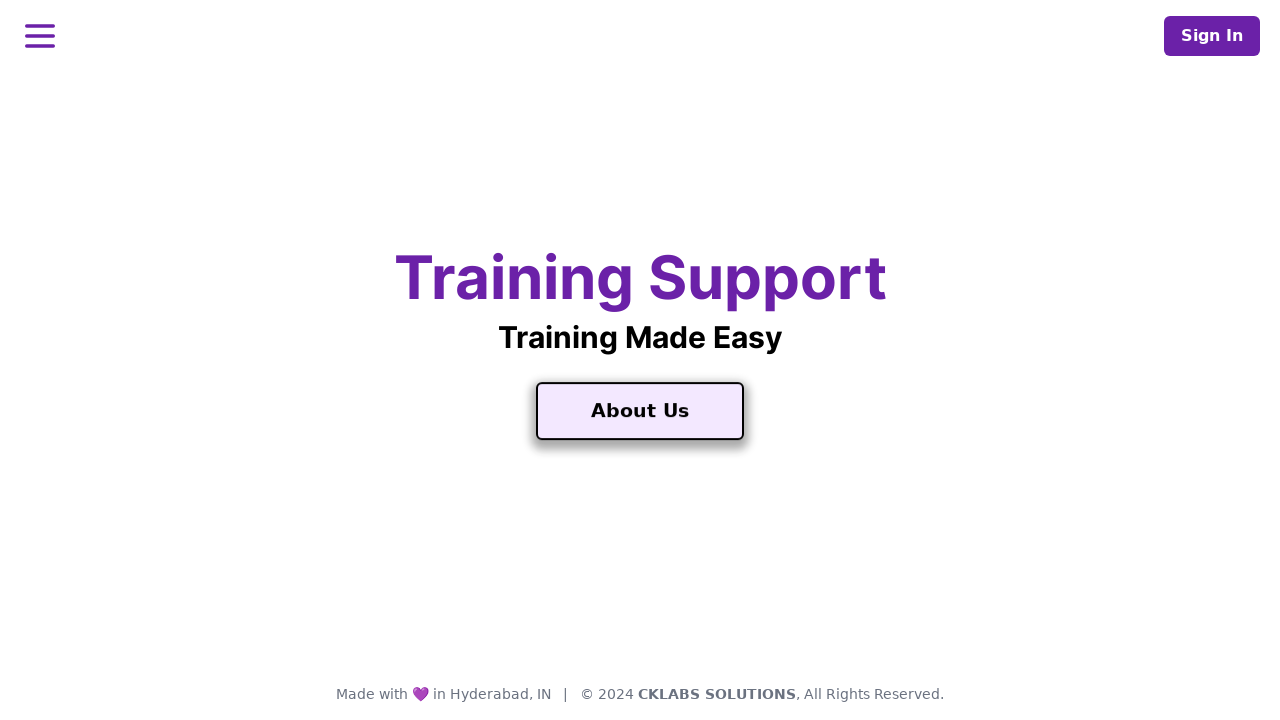

Waited for page to load after navigation
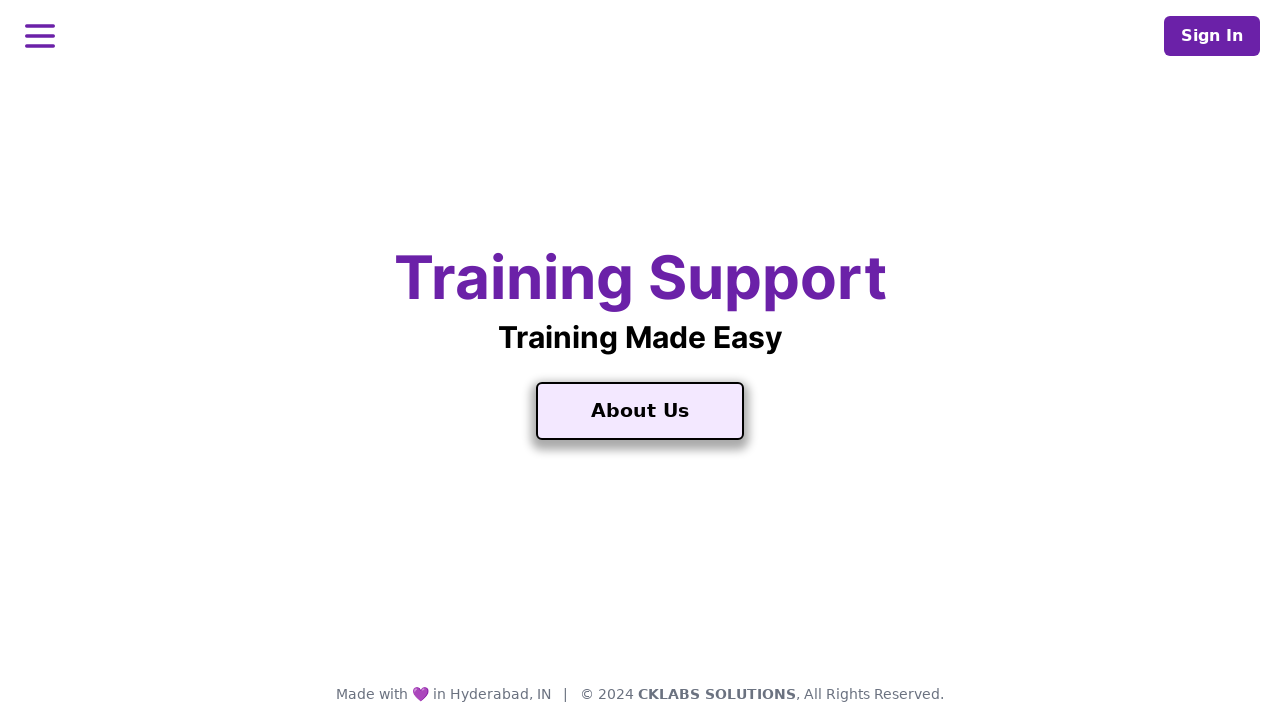

Retrieved new page title after navigation
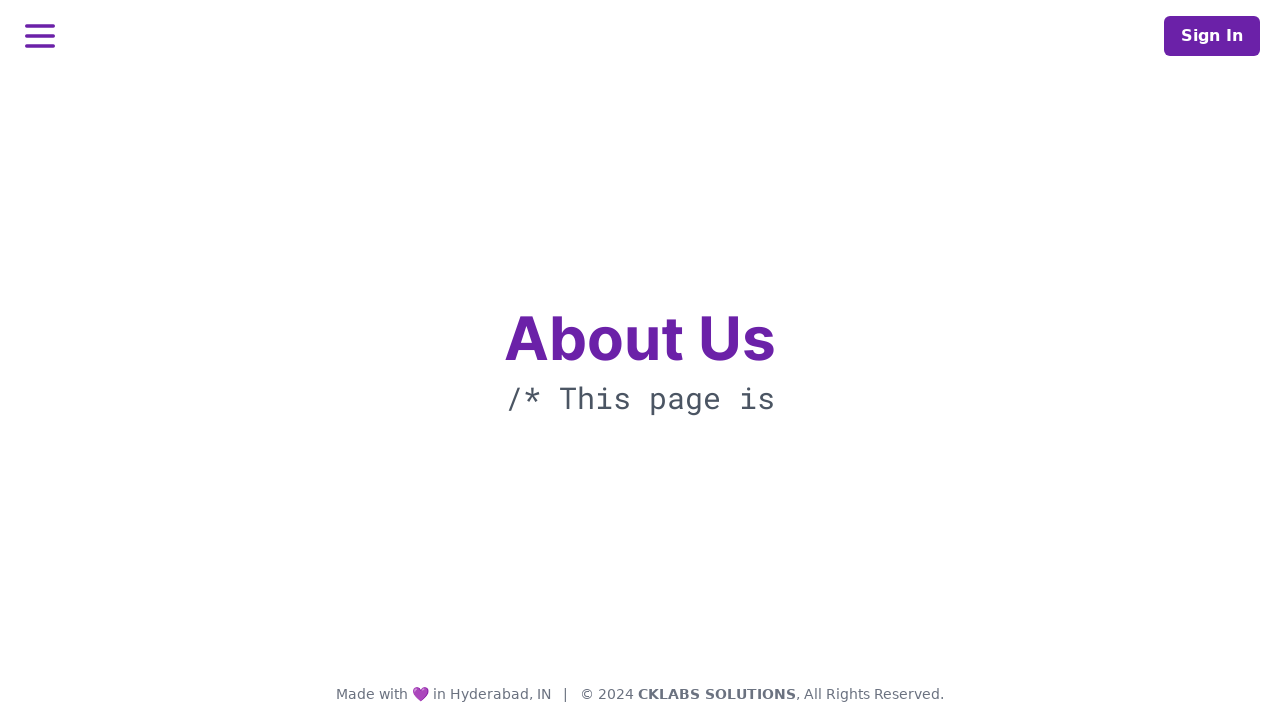

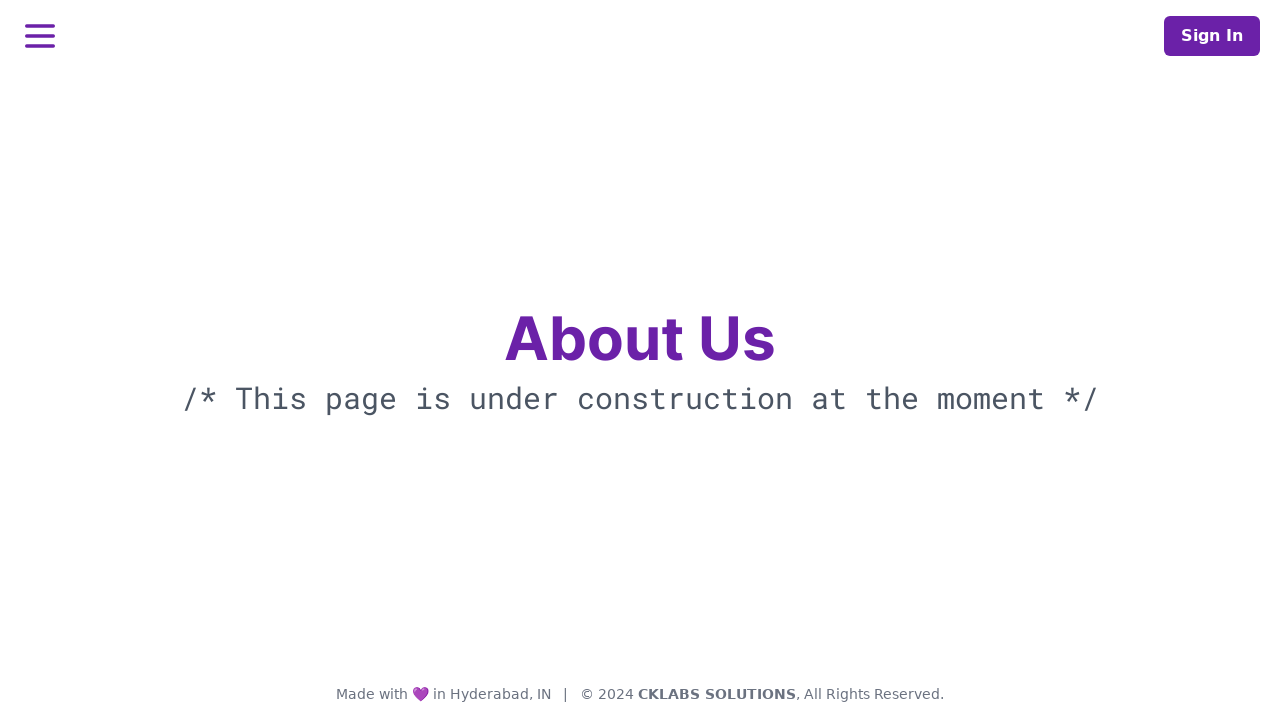